Tests the IFSC code lookup functionality by entering a bank IFSC code into the search field and clicking the submit button to retrieve bank information.

Starting URL: https://ifsc.bankifsccode.com/

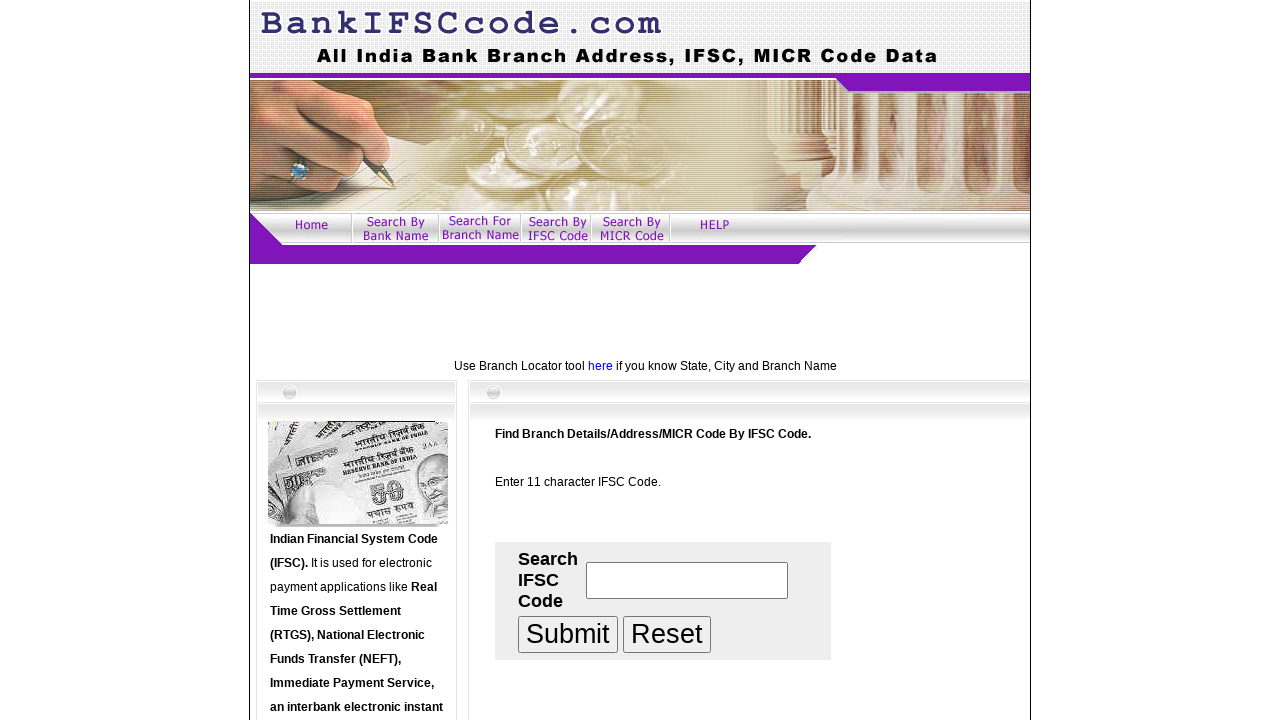

Filled IFSC code search field with 'HDFC0000683' on input[name='ifsccode']
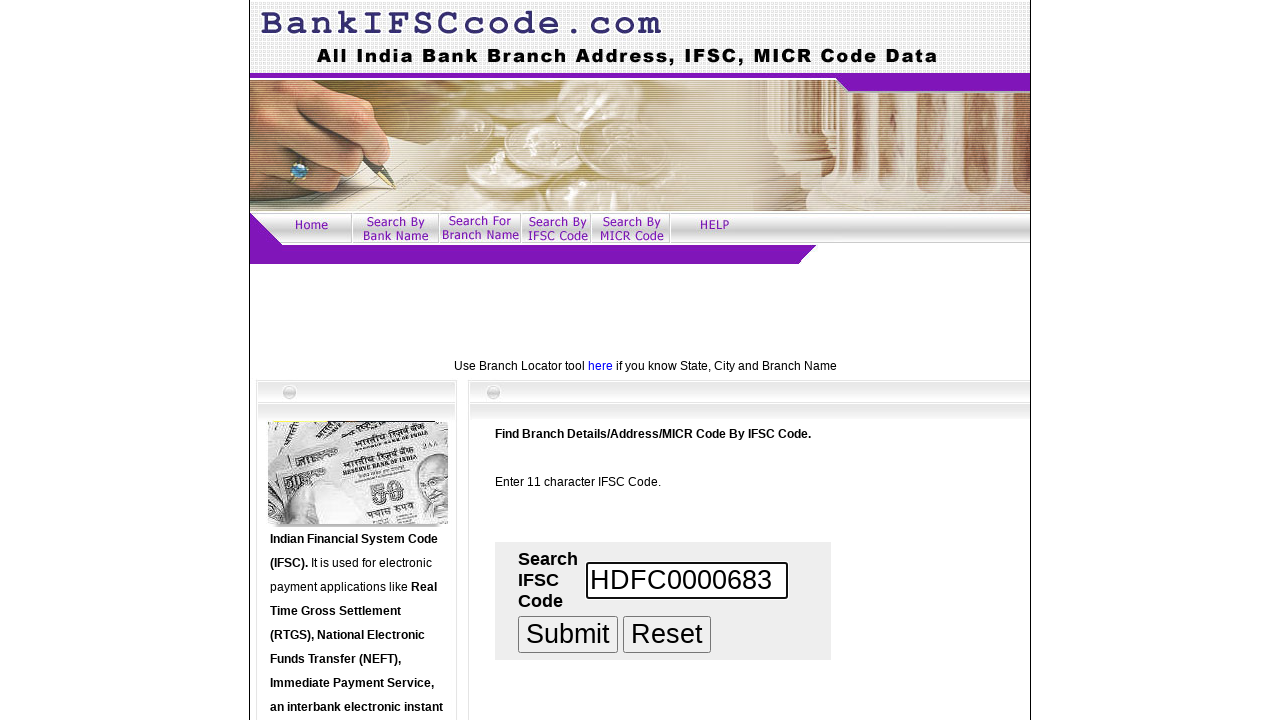

Clicked submit button to search for IFSC code at (568, 634) on input[name='submit']
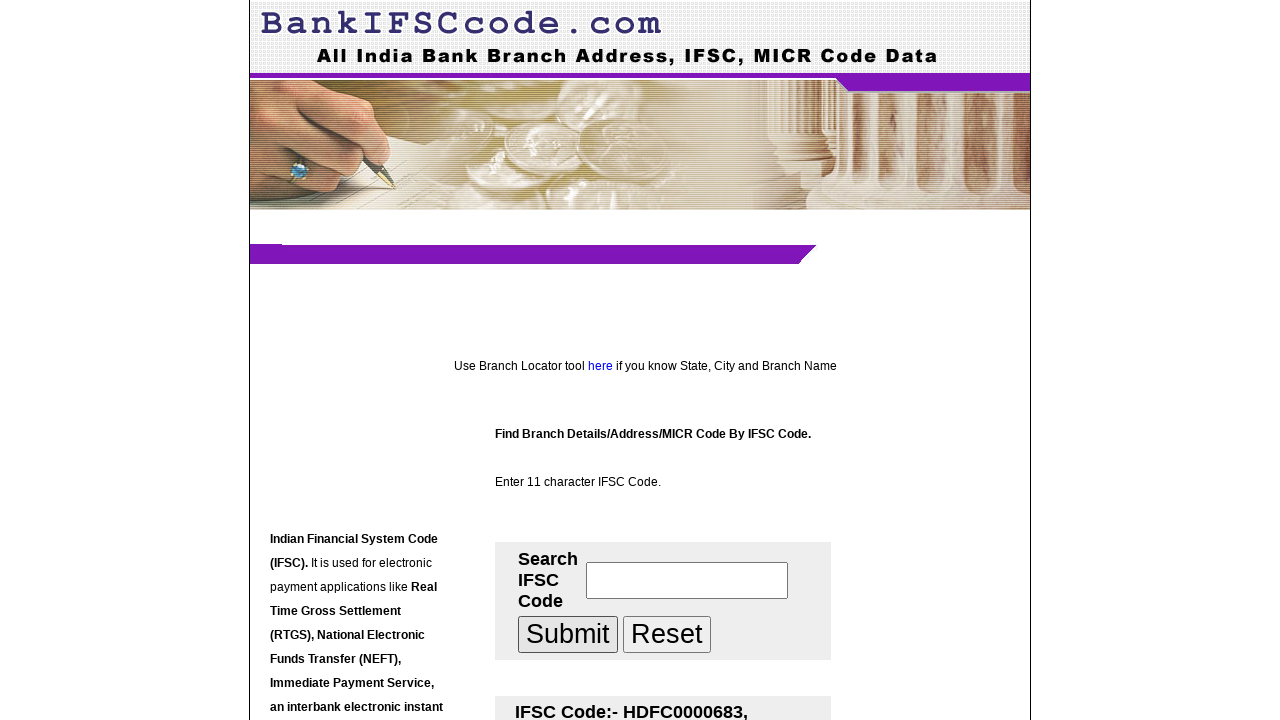

Bank information results loaded successfully
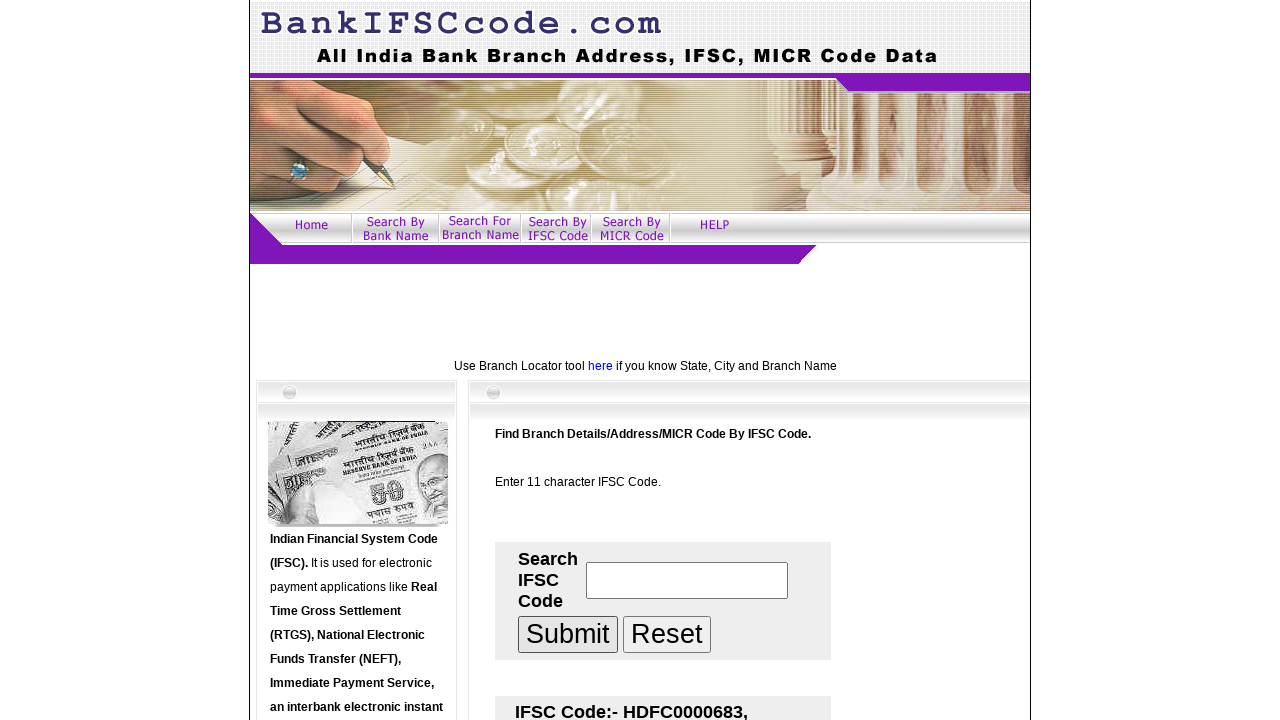

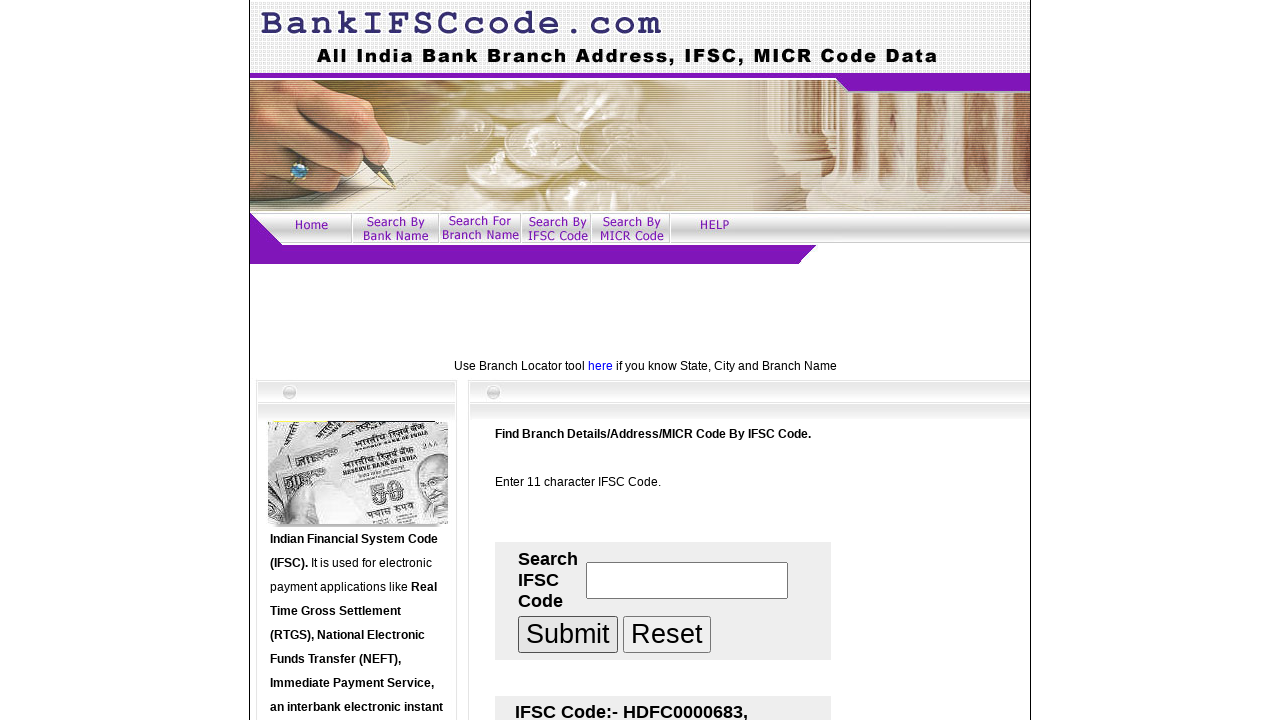